Navigates to the OrangeHRM demo website and verifies the page loads by checking the title

Starting URL: https://opensource-demo.orangehrmlive.com/

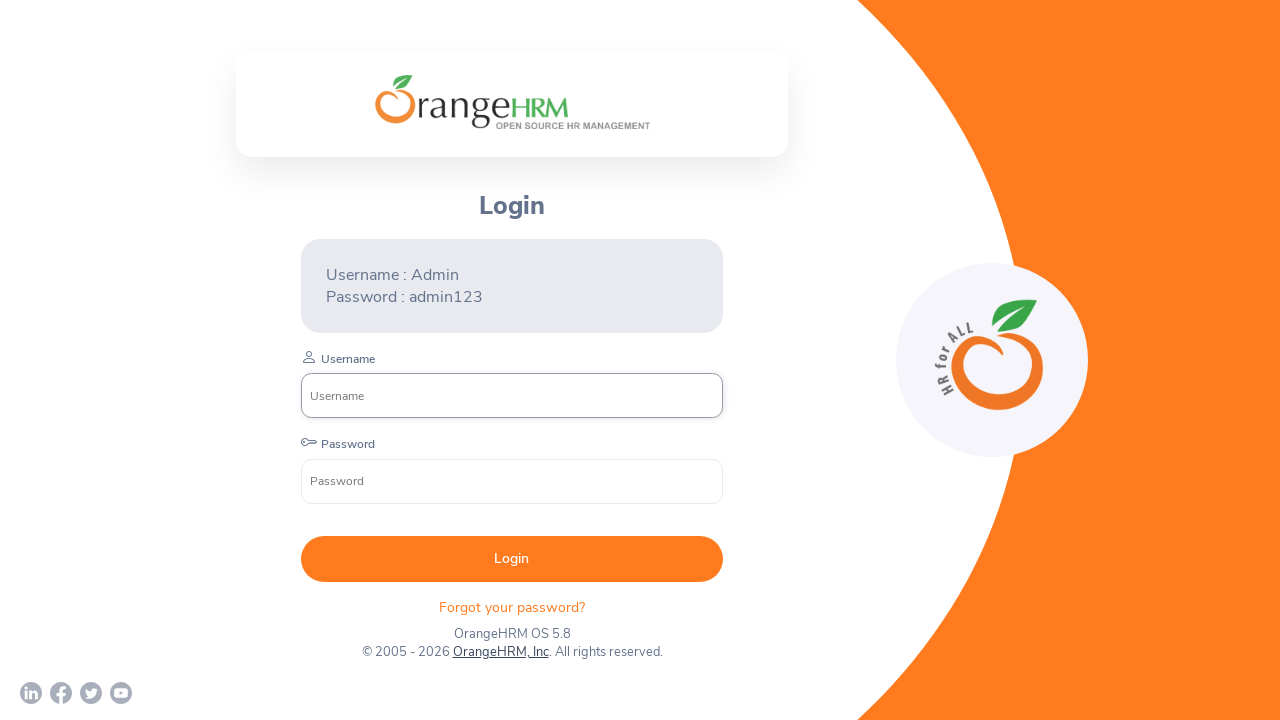

Waited for page DOM to finish loading
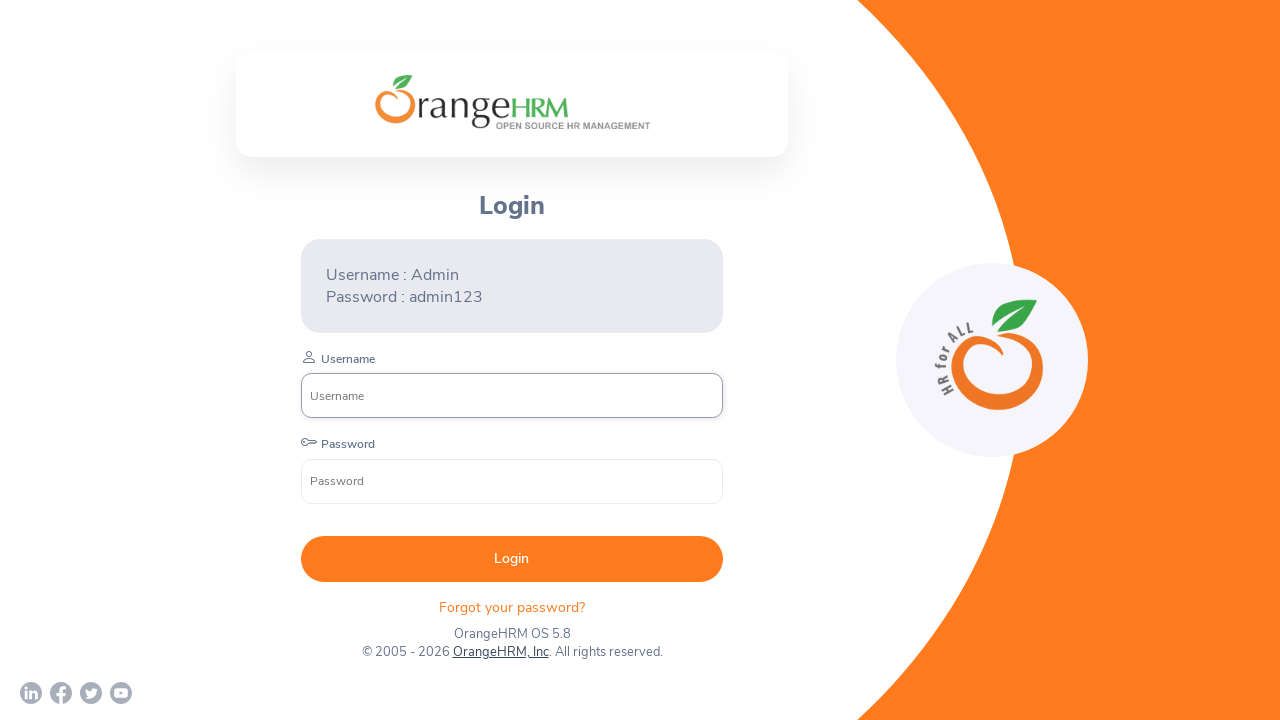

Verified body element is present on OrangeHRM demo page
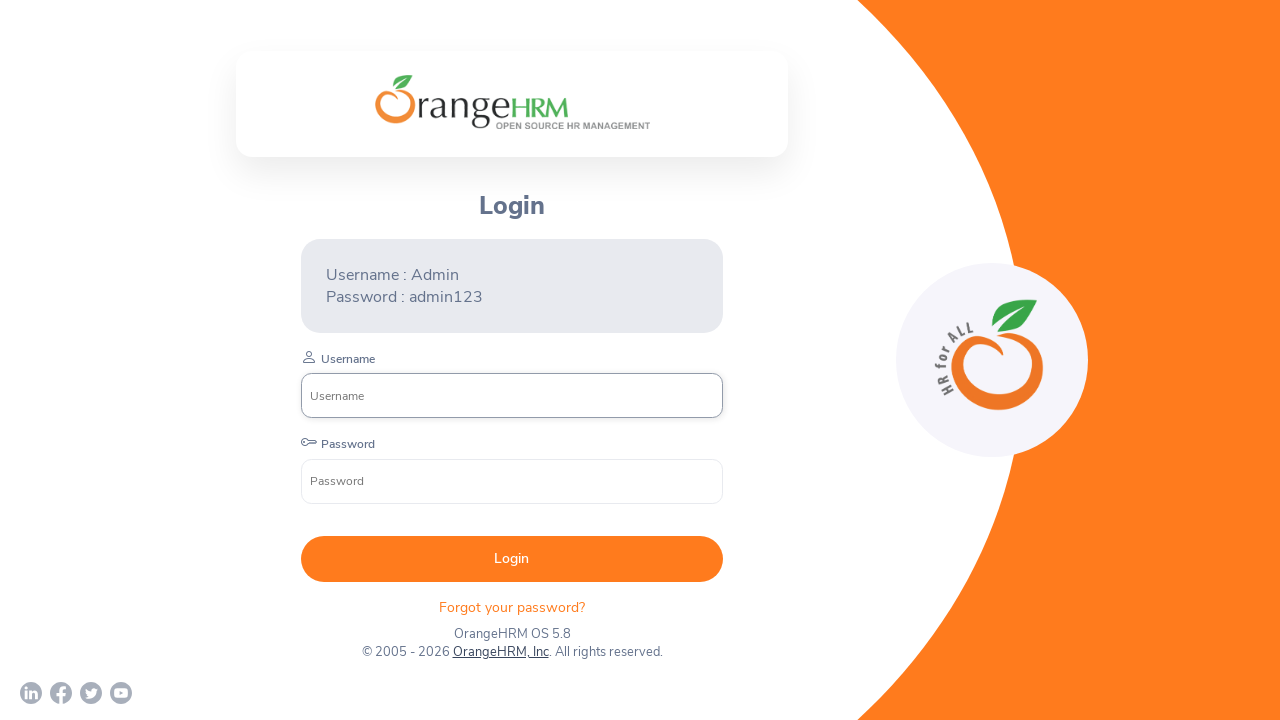

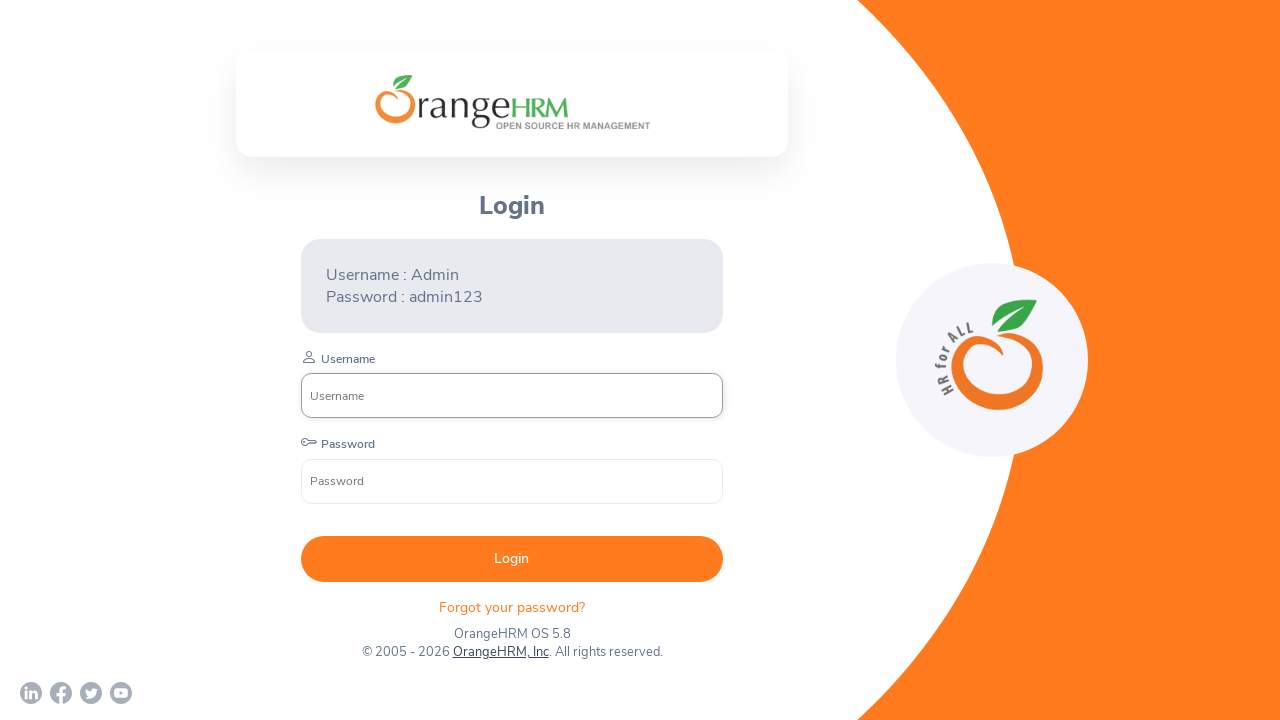